Tests checkbox functionality by checking and unchecking checkboxes on the Checkboxes page

Starting URL: https://the-internet.herokuapp.com/

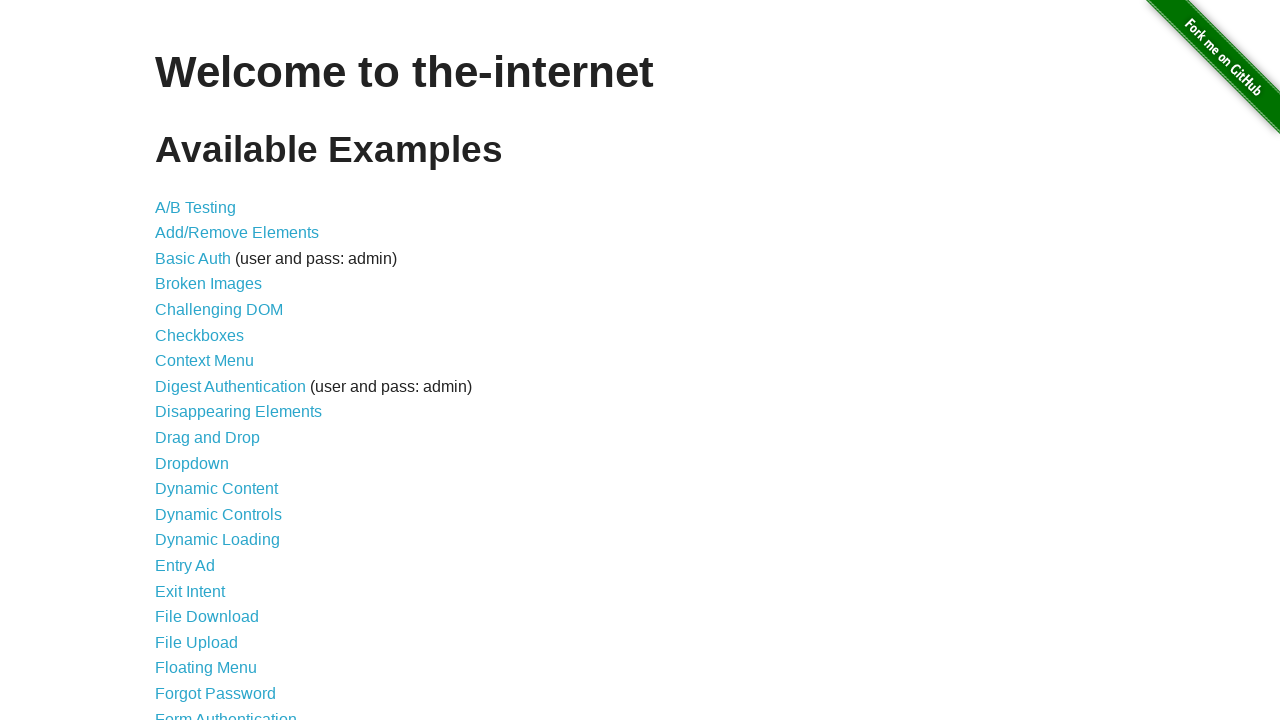

Clicked on Checkboxes link at (200, 335) on :nth-child(6) > a
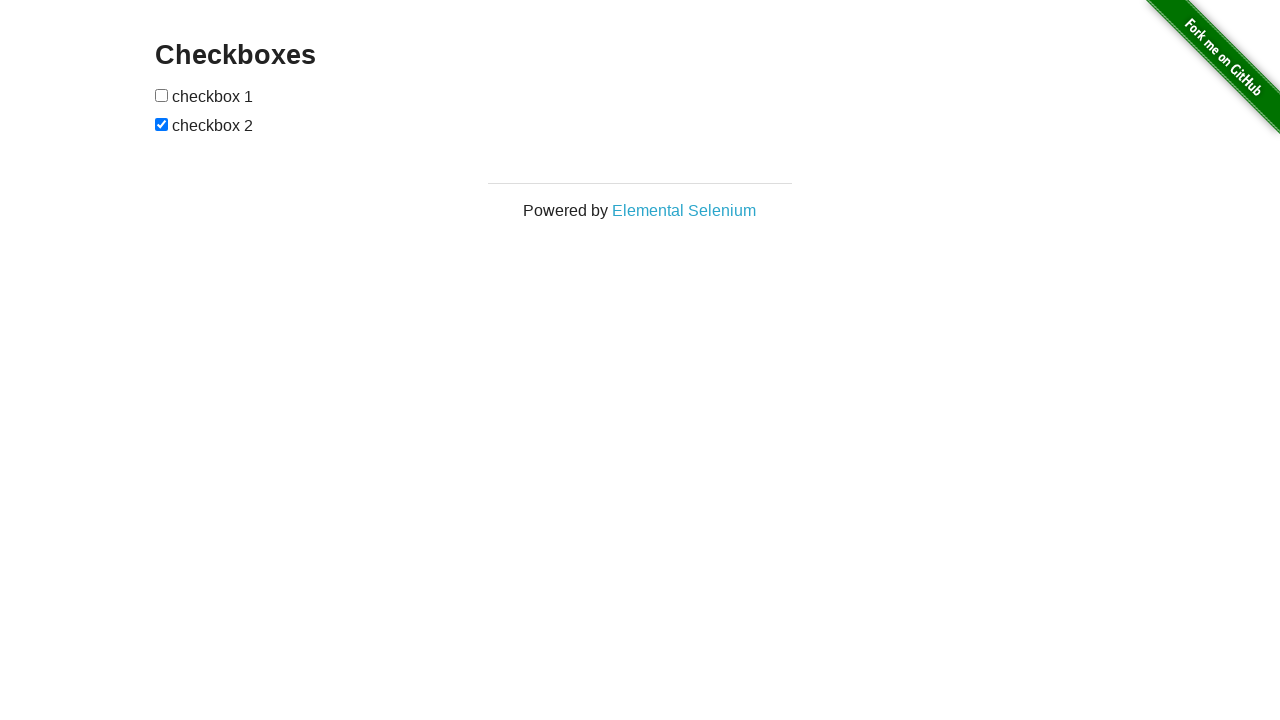

Verified page heading is 'Checkboxes'
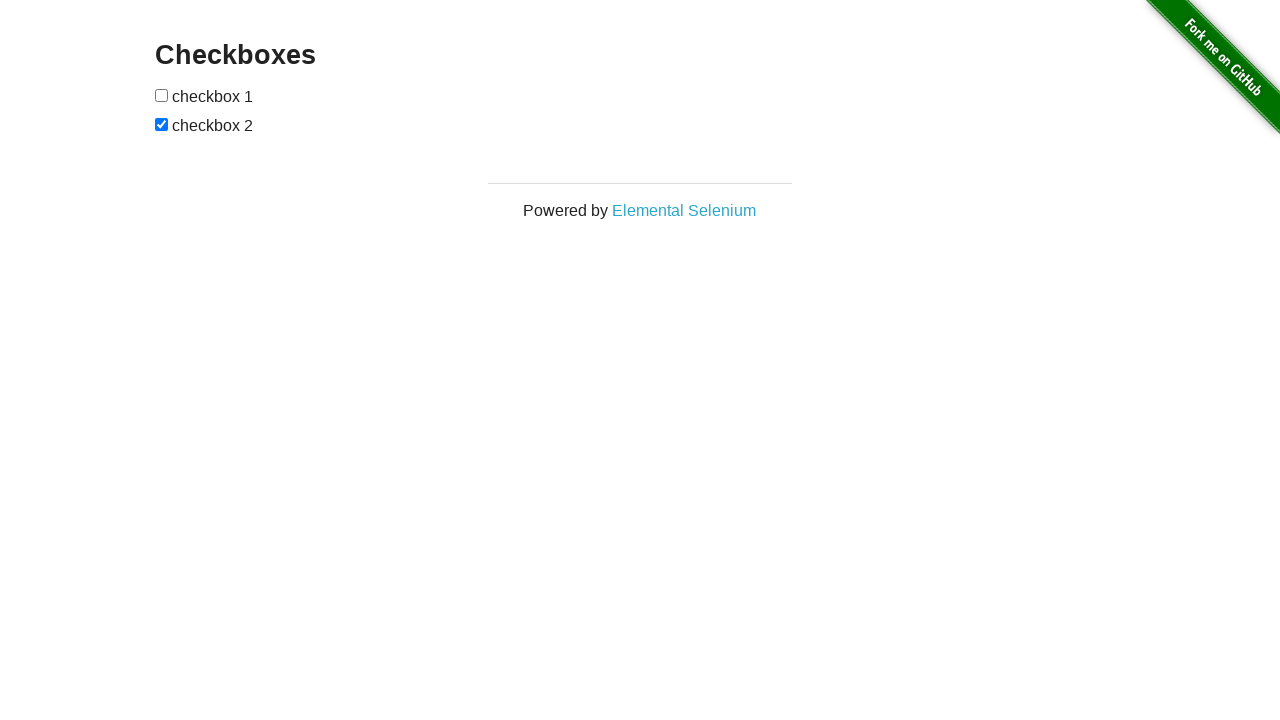

Checked the first checkbox at (162, 95) on #checkboxes > :nth-child(1)
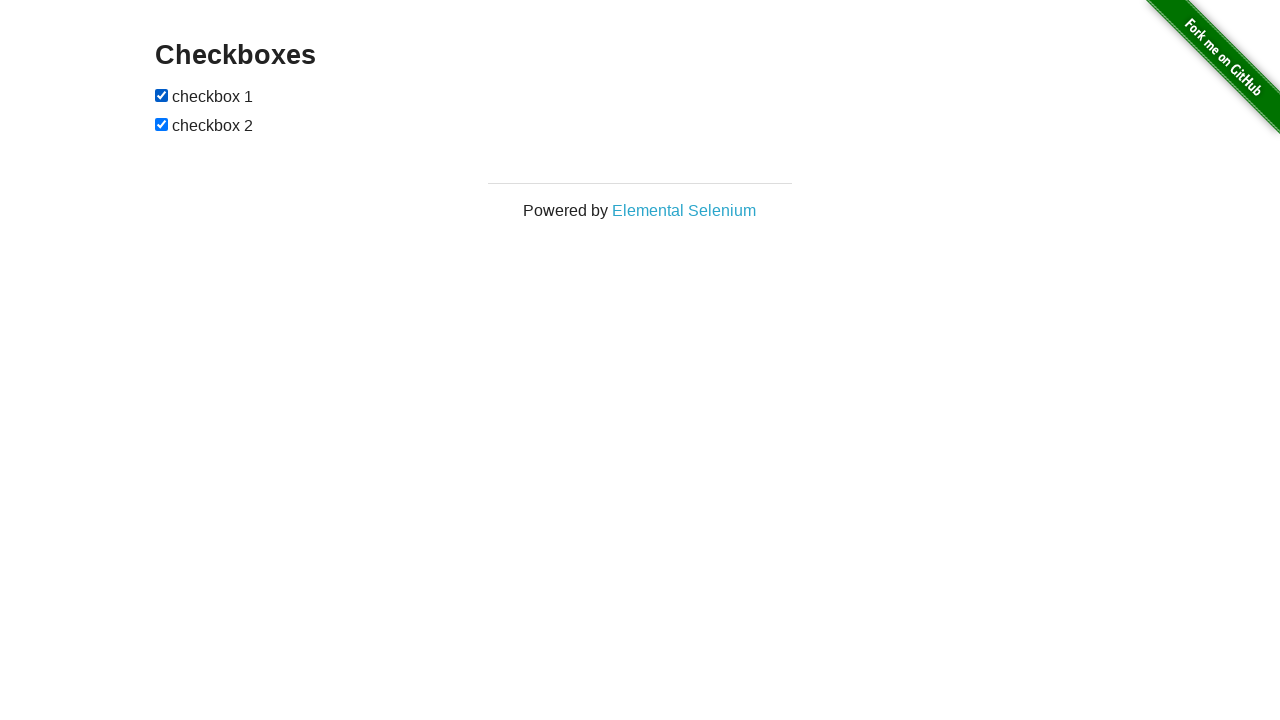

Verified first checkbox is checked
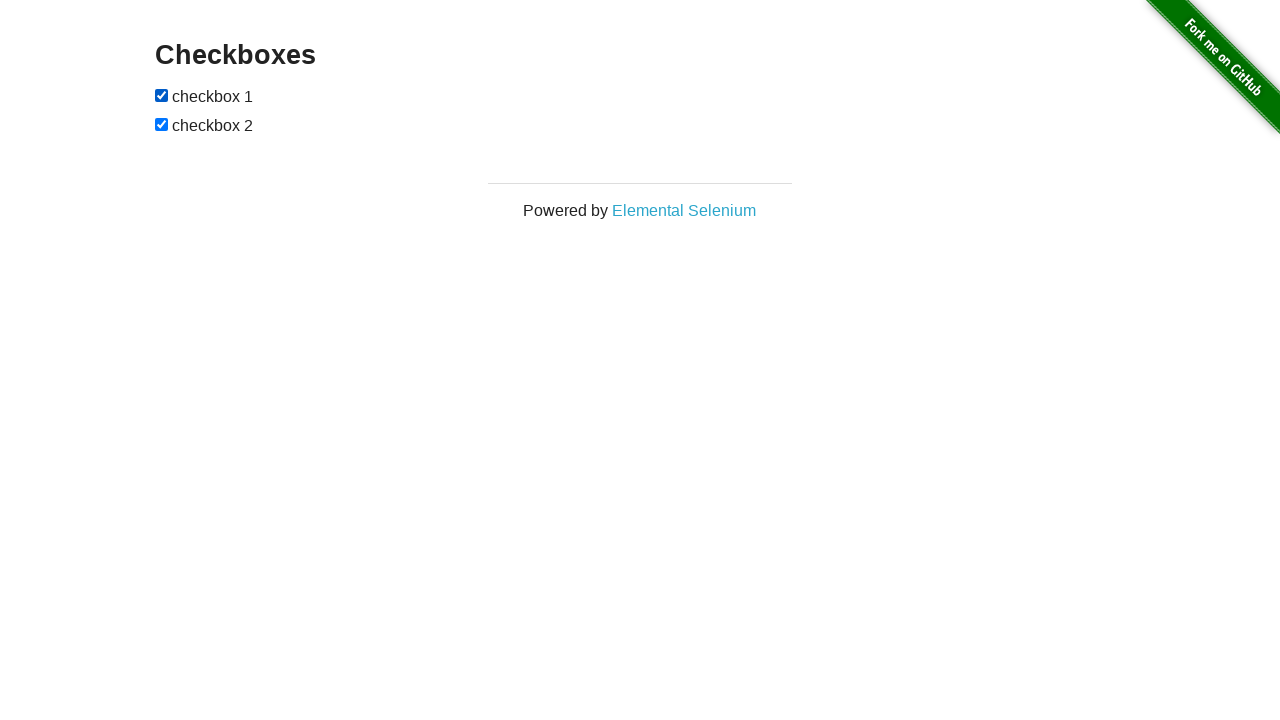

Verified second checkbox is already checked
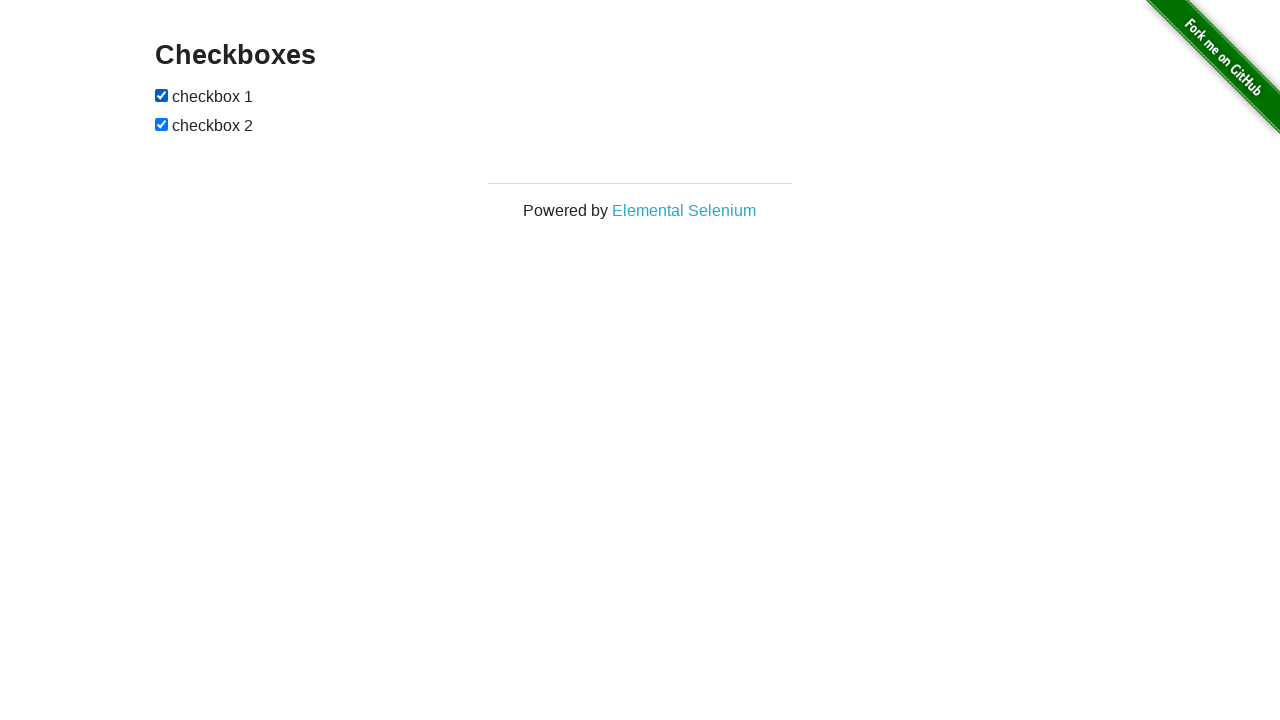

Unchecked the second checkbox at (162, 124) on #checkboxes > :nth-child(3)
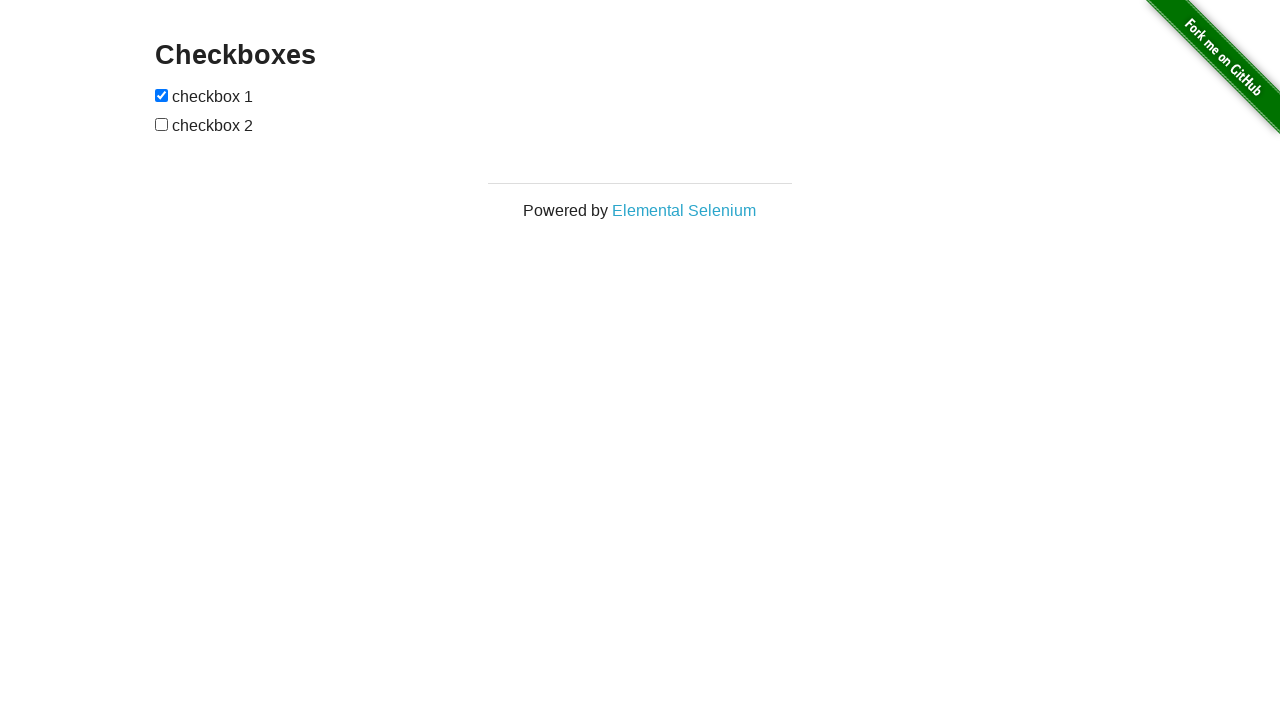

Unchecked the first checkbox at (162, 95) on #checkboxes > :nth-child(1)
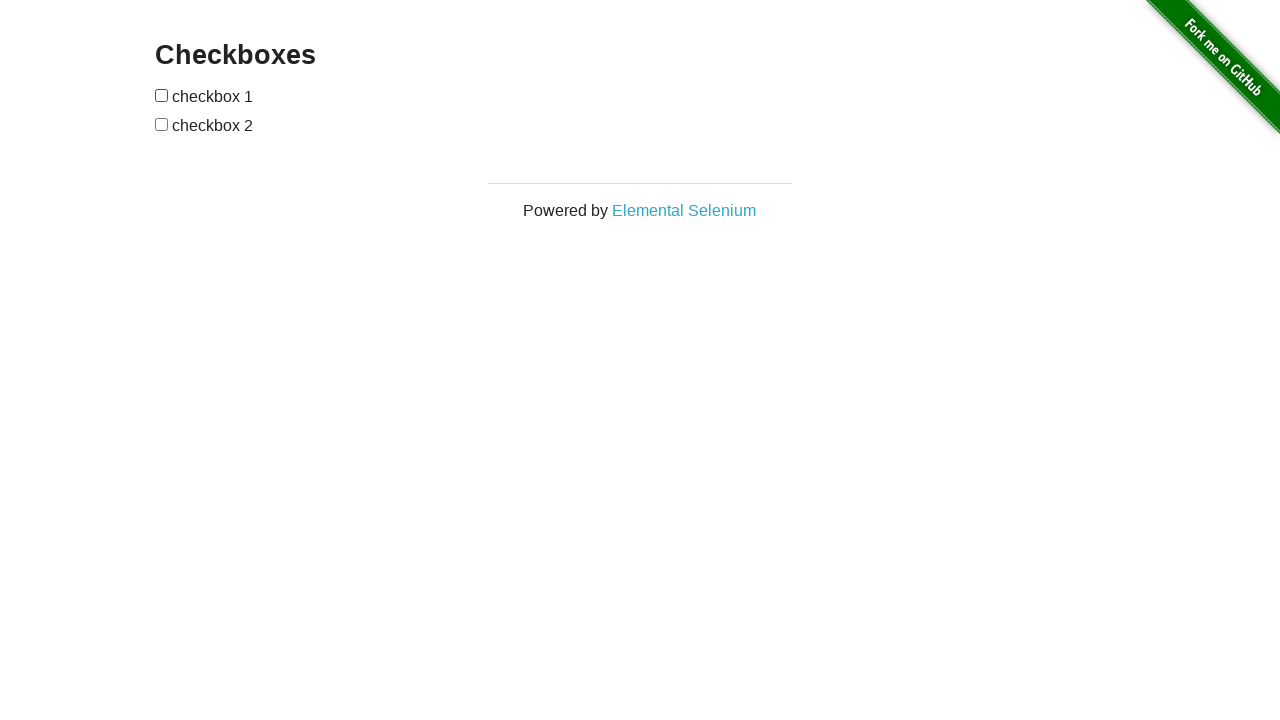

Verified footer text is 'Powered by Elemental Selenium'
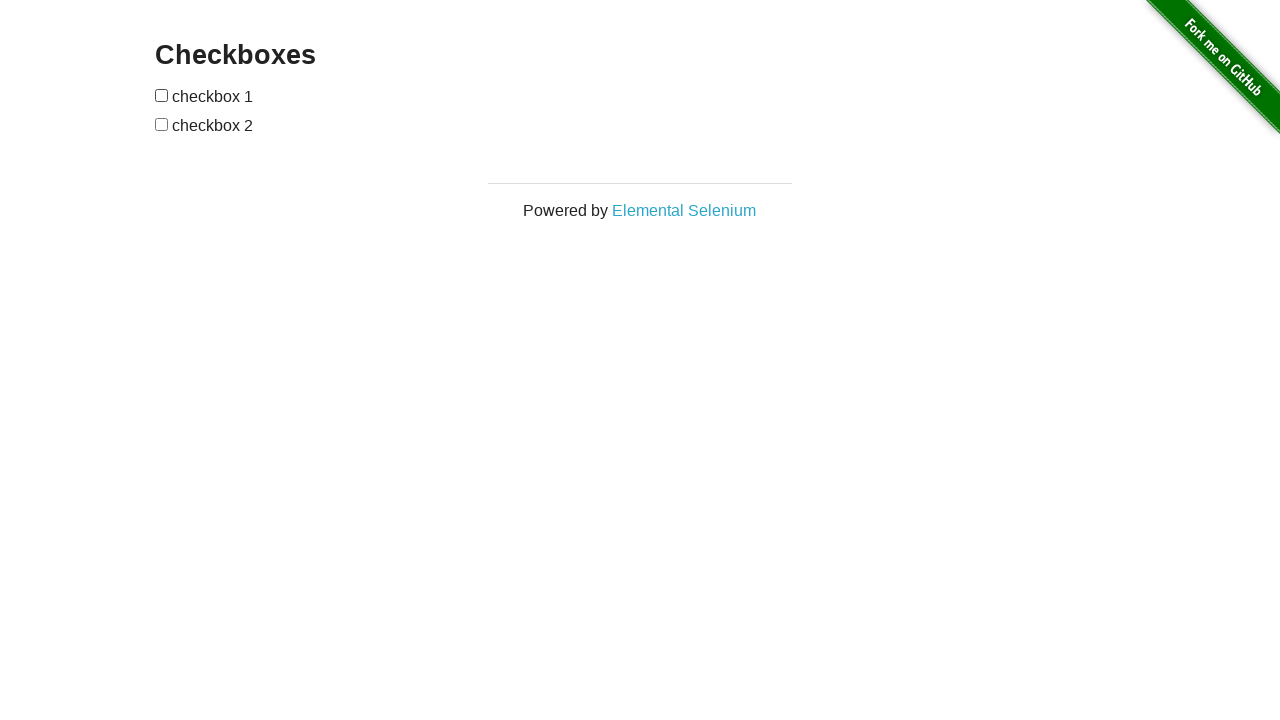

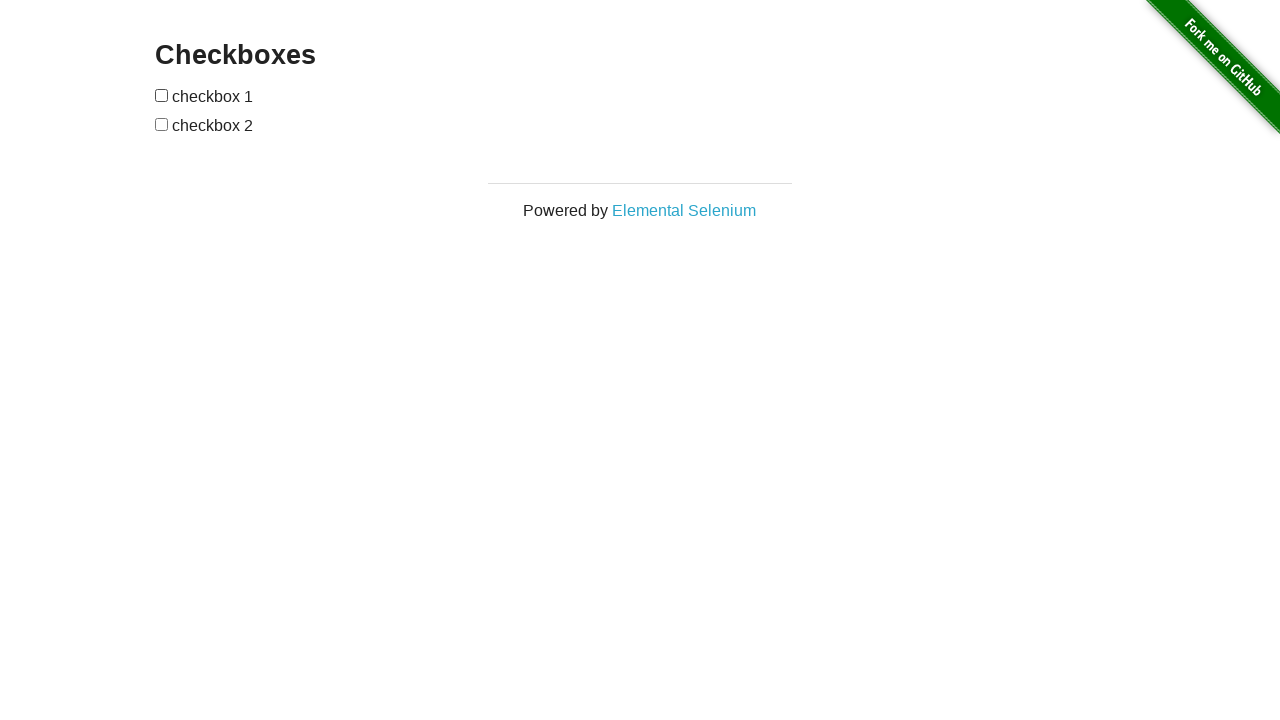